Navigates to the Travel Essentials page and verifies its title

Starting URL: https://baddipudidebora.github.io/Interactive-Front-End-Design-Project/

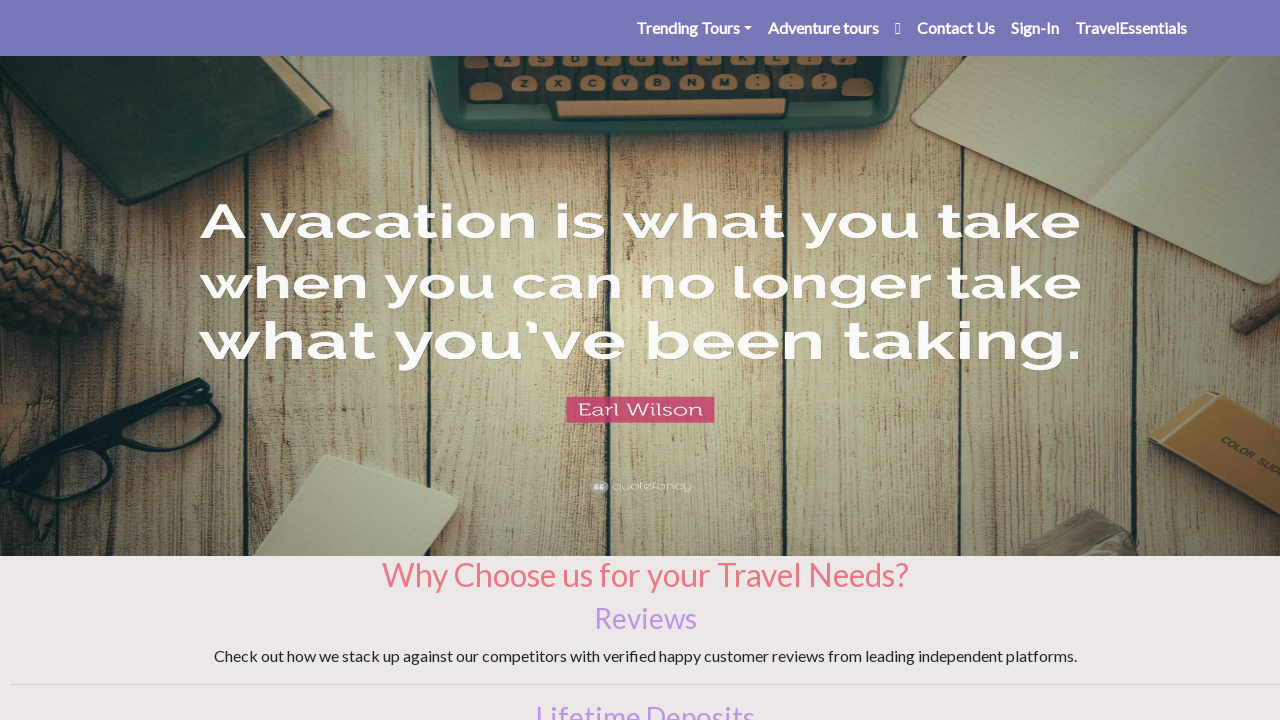

Set up dialog handler to accept alerts
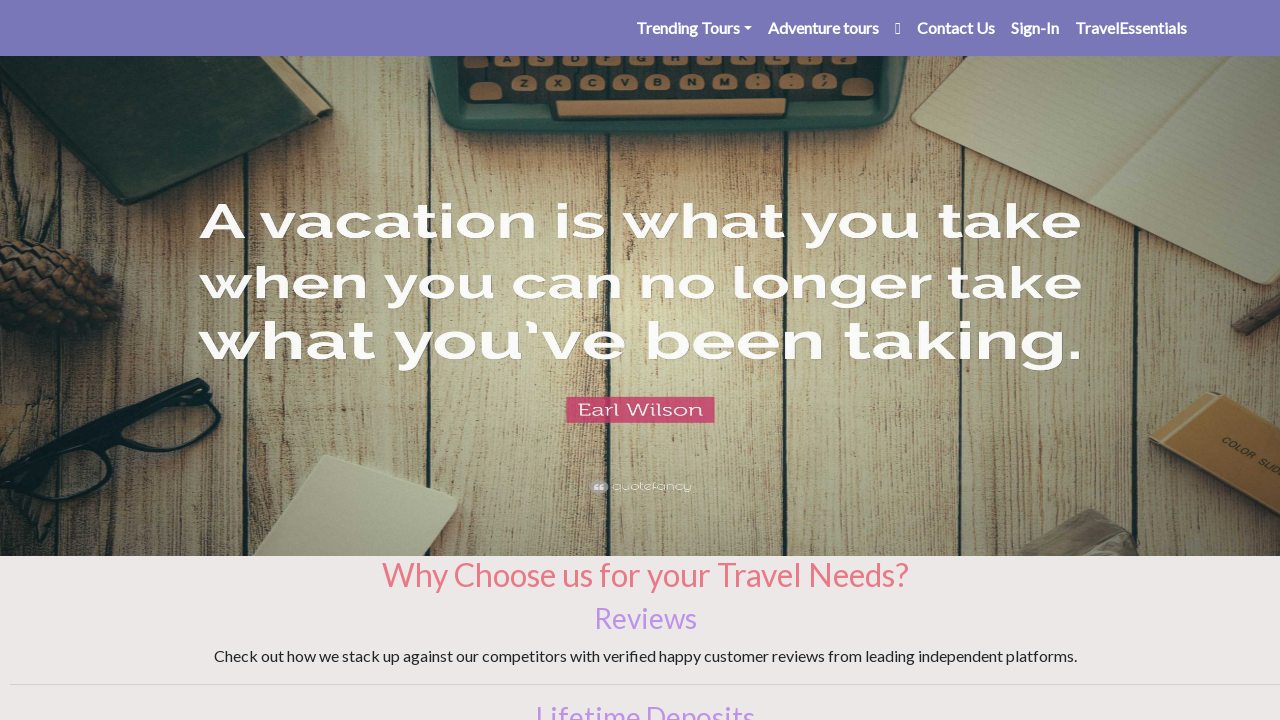

Clicked on Travel Essentials link at (1131, 28) on a[href='TravelEssentials.html']
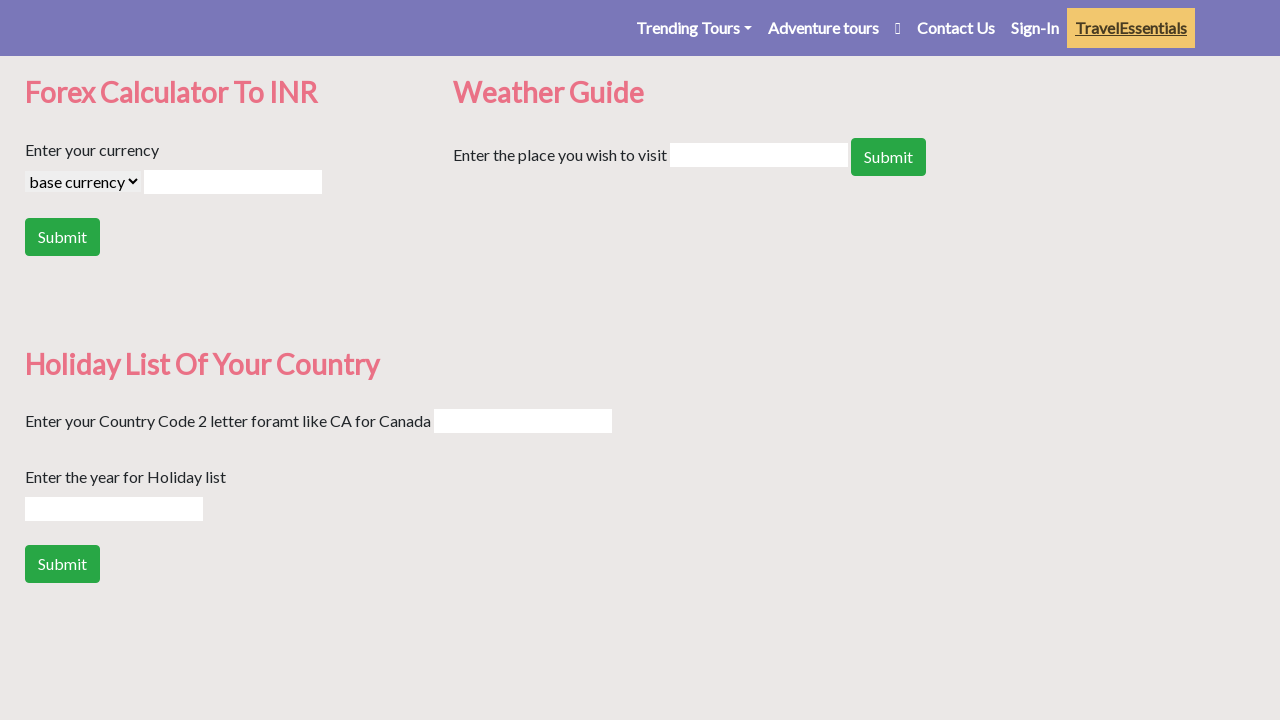

Verified that page title is 'Travel Essentials'
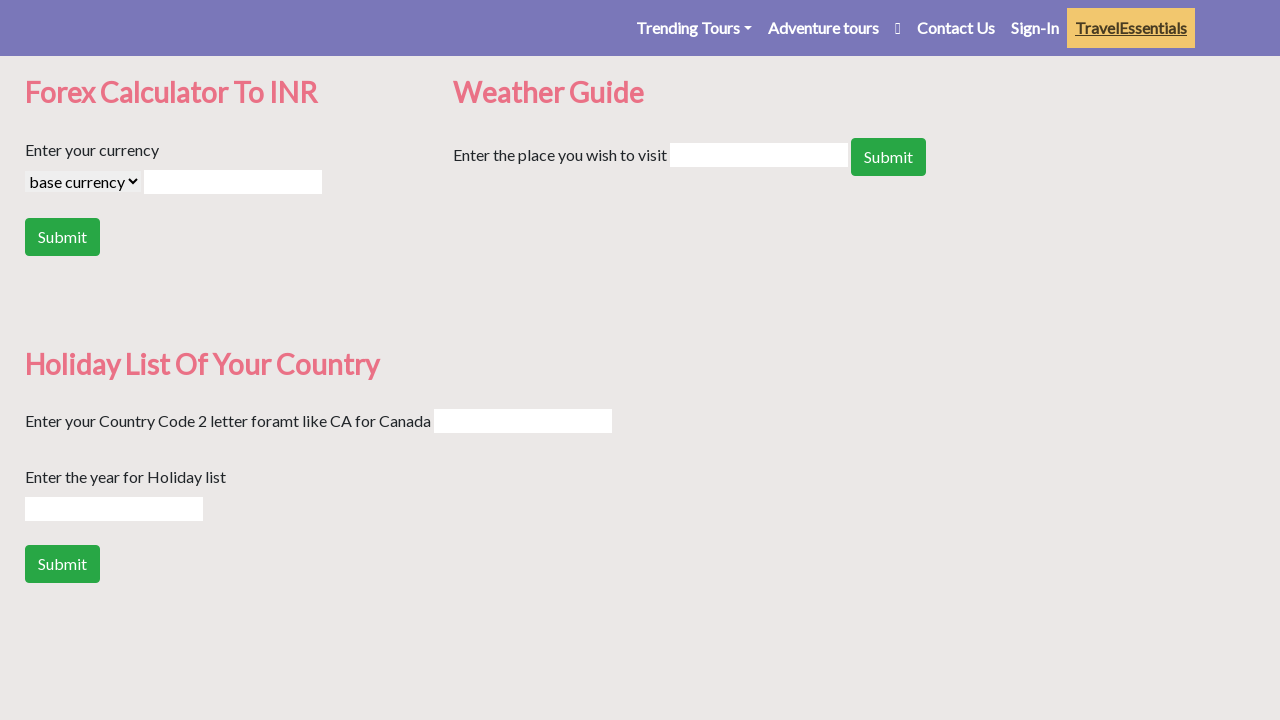

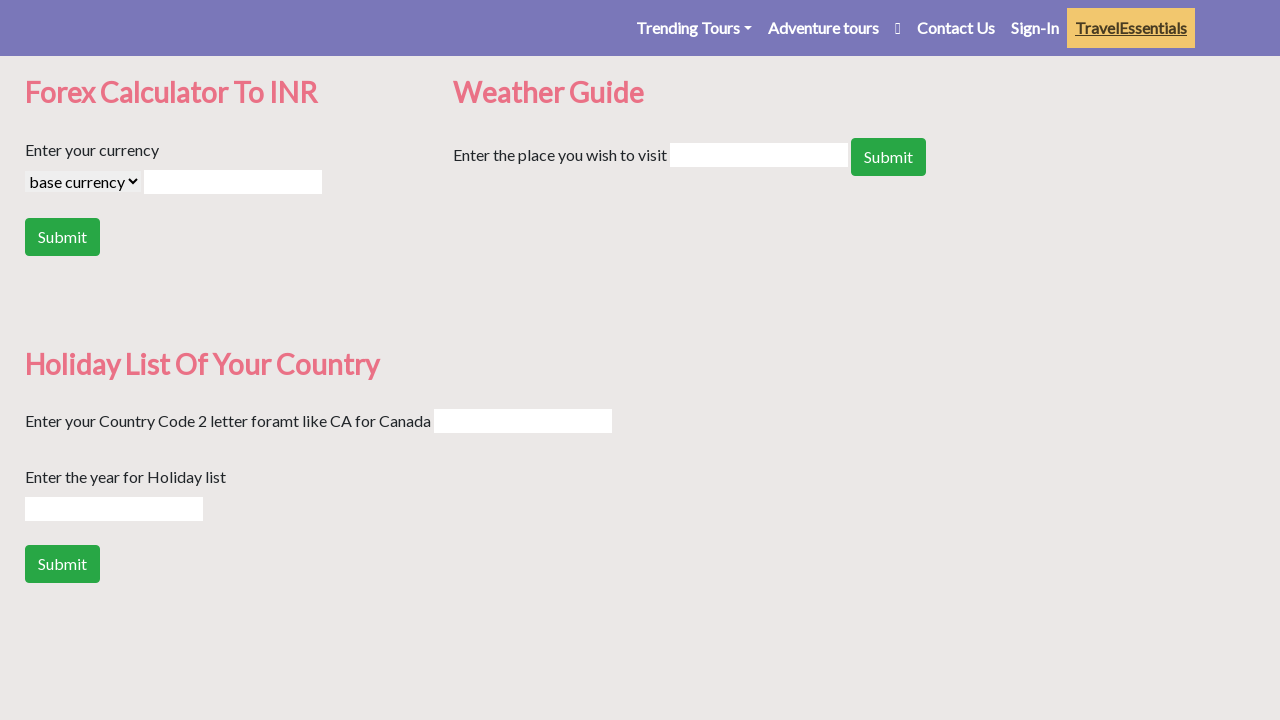